Tests selecting the "Impressive" radio button and verifies the result text displays correctly

Starting URL: https://demoqa.com/radio-button

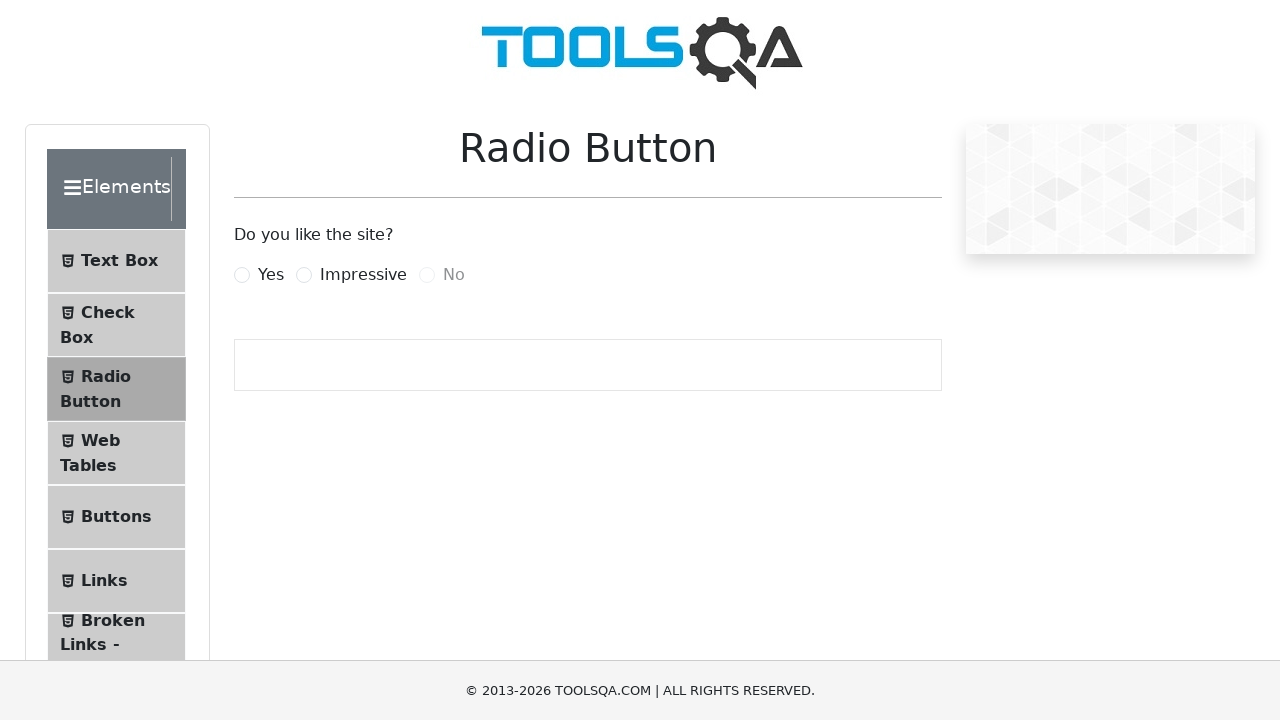

Clicked the 'Impressive' radio button label at (363, 275) on label[for='impressiveRadio']
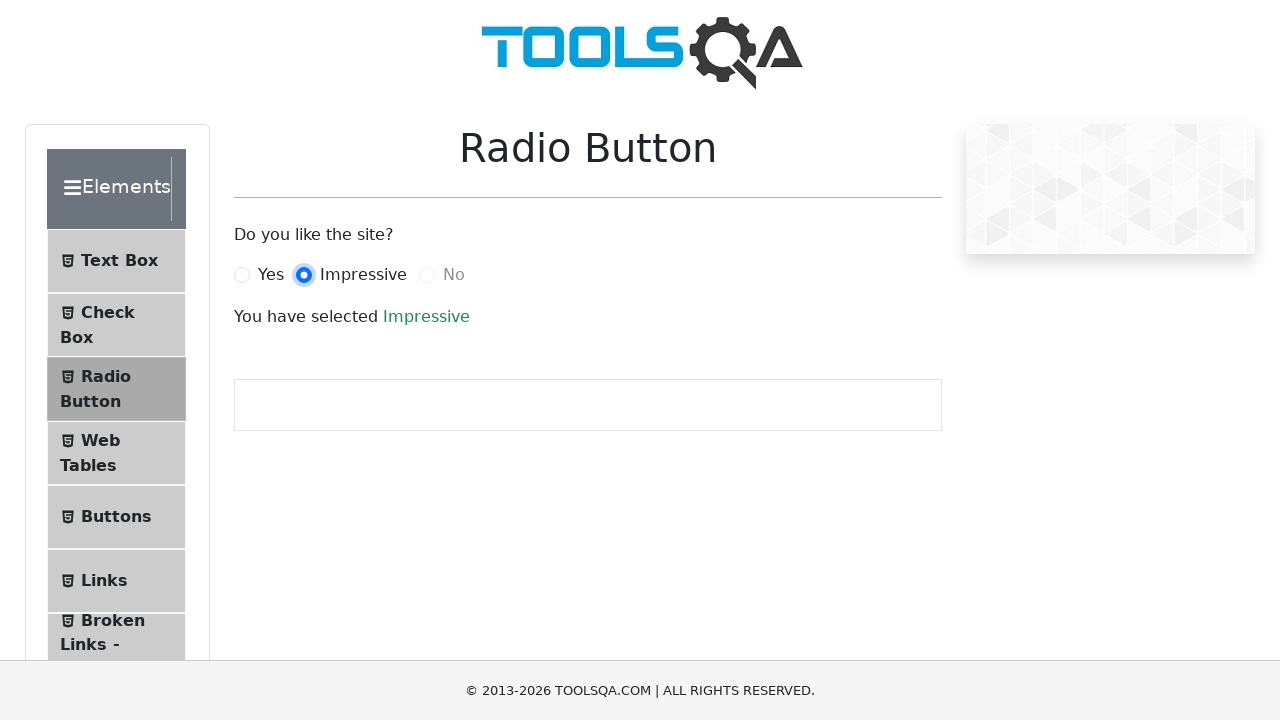

Waited for success result text to appear
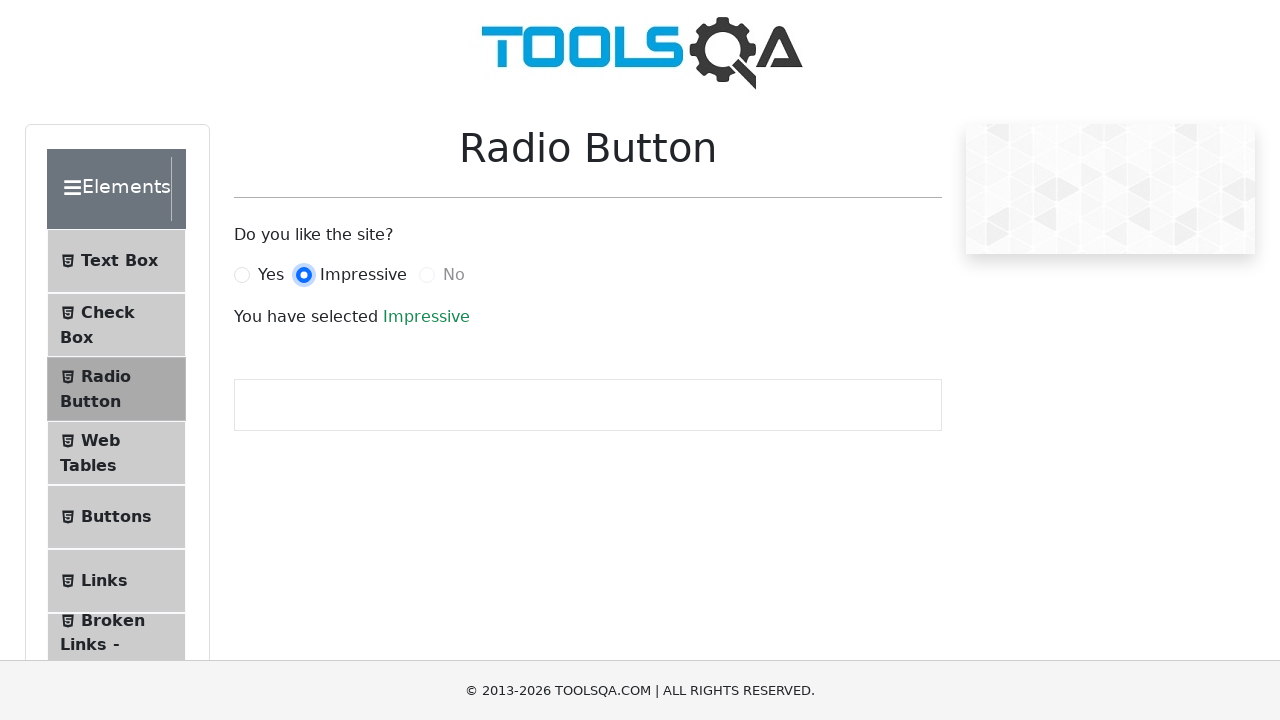

Retrieved result text content
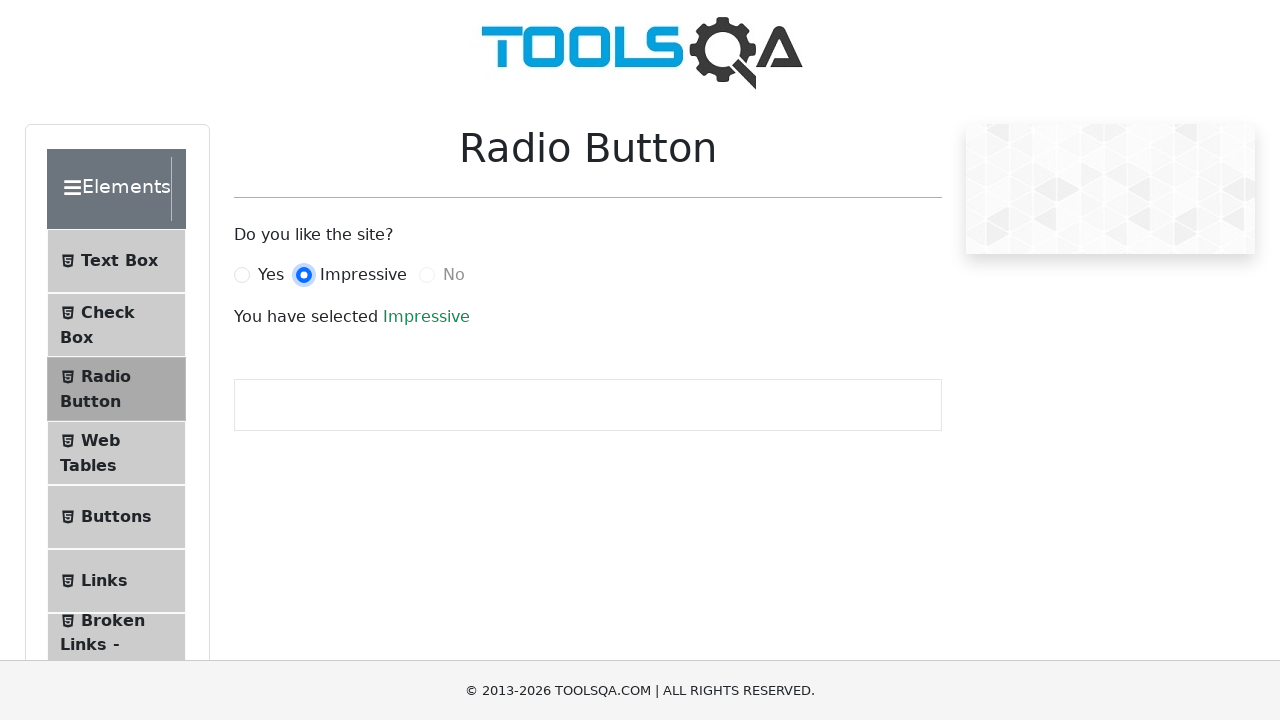

Verified result text displays 'You have selected Impressive'
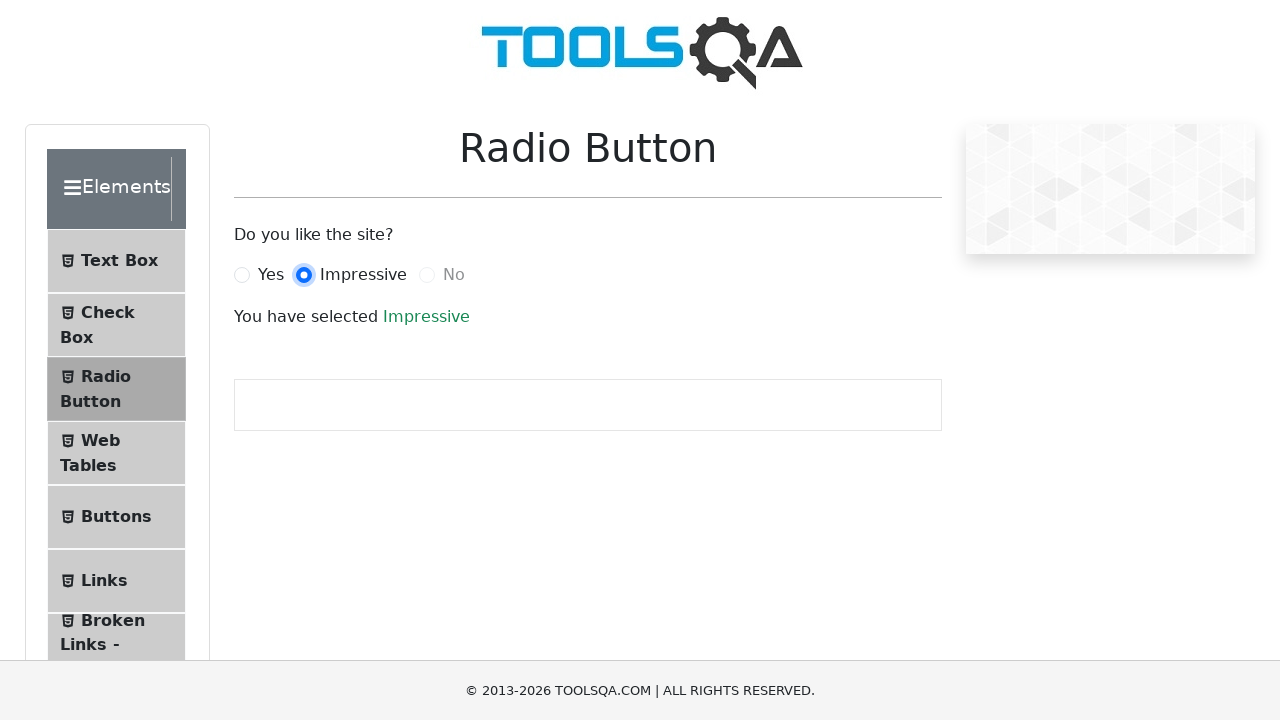

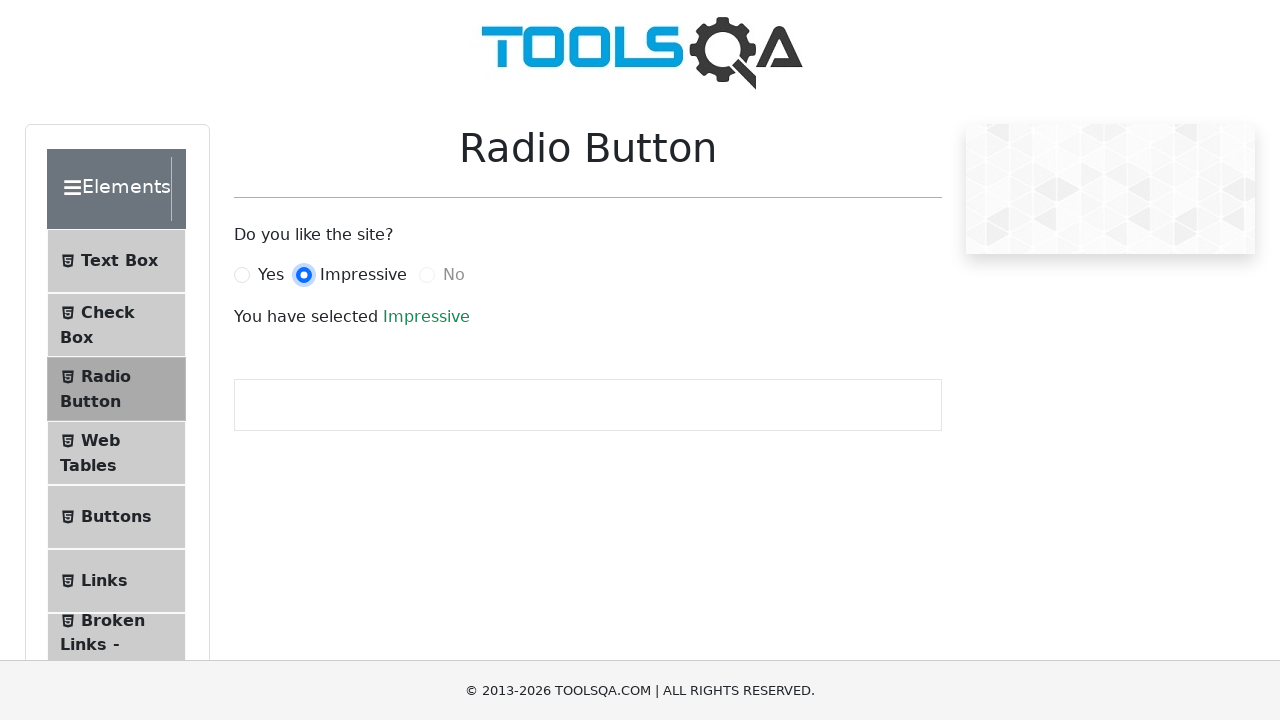